Navigates to the 500px popular photos page and waits for content to load

Starting URL: https://500px.com/popular

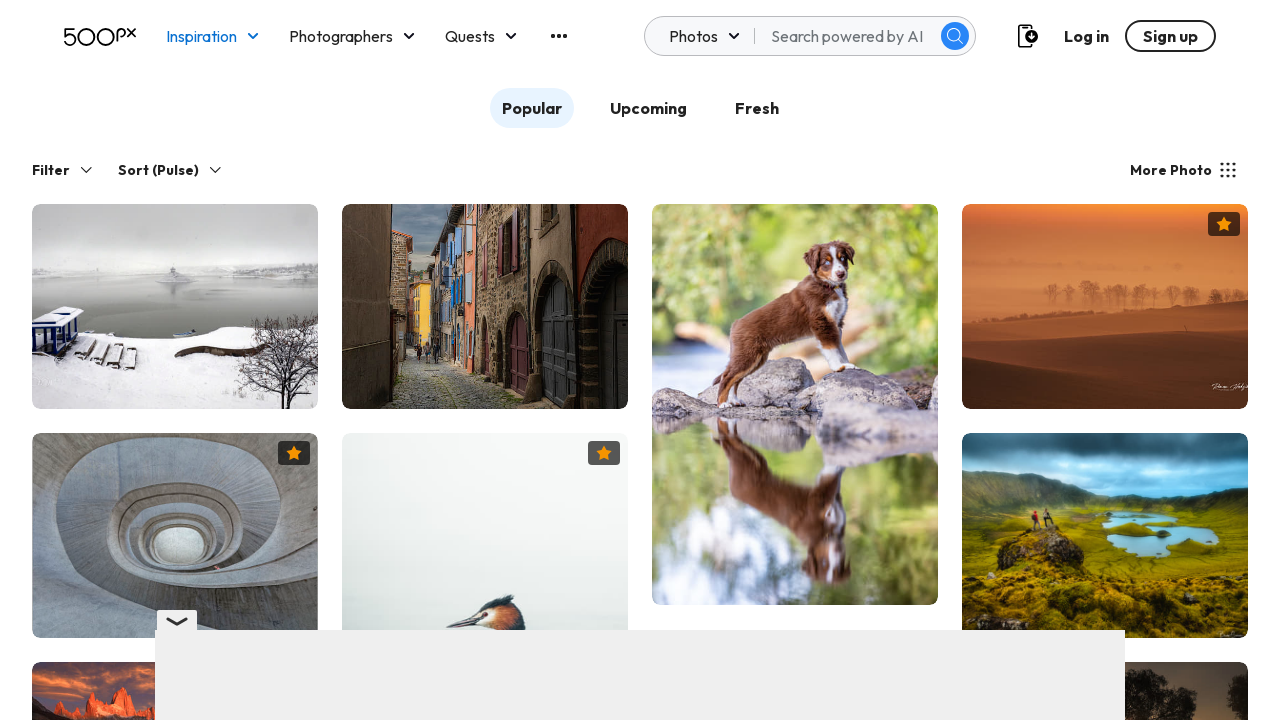

Navigated to 500px popular photos page
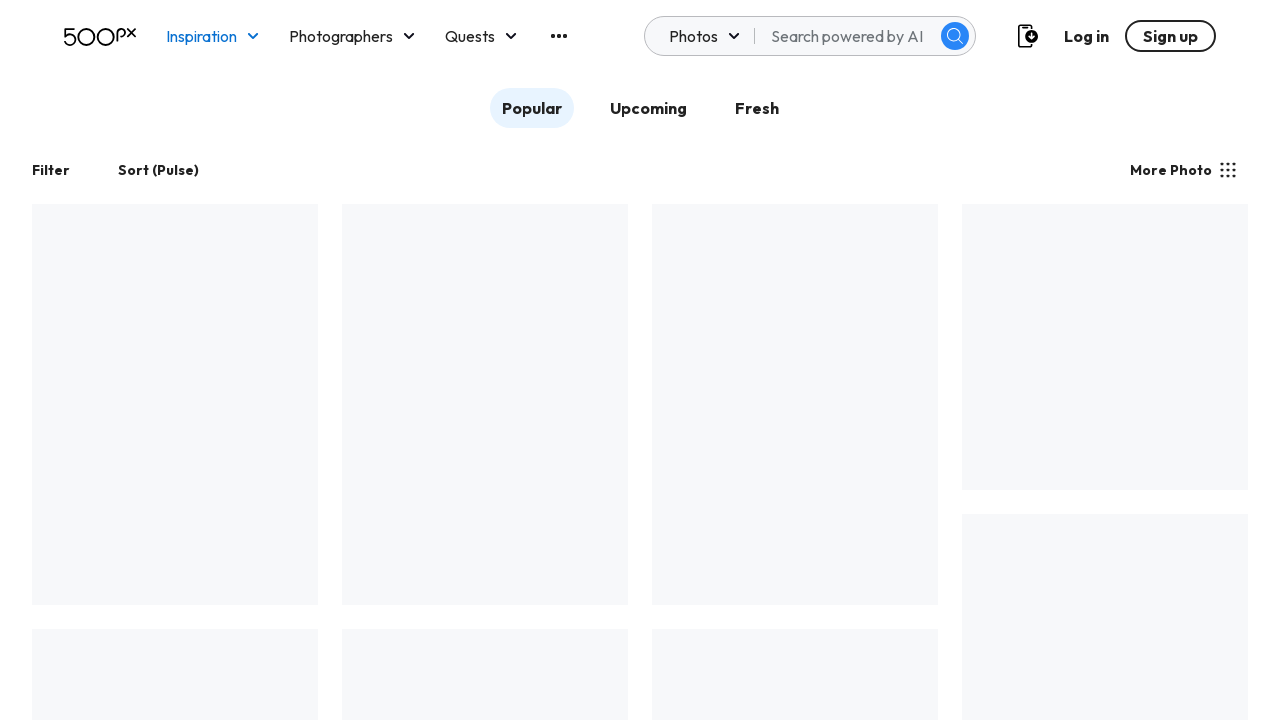

Waited for page content to load (network idle state)
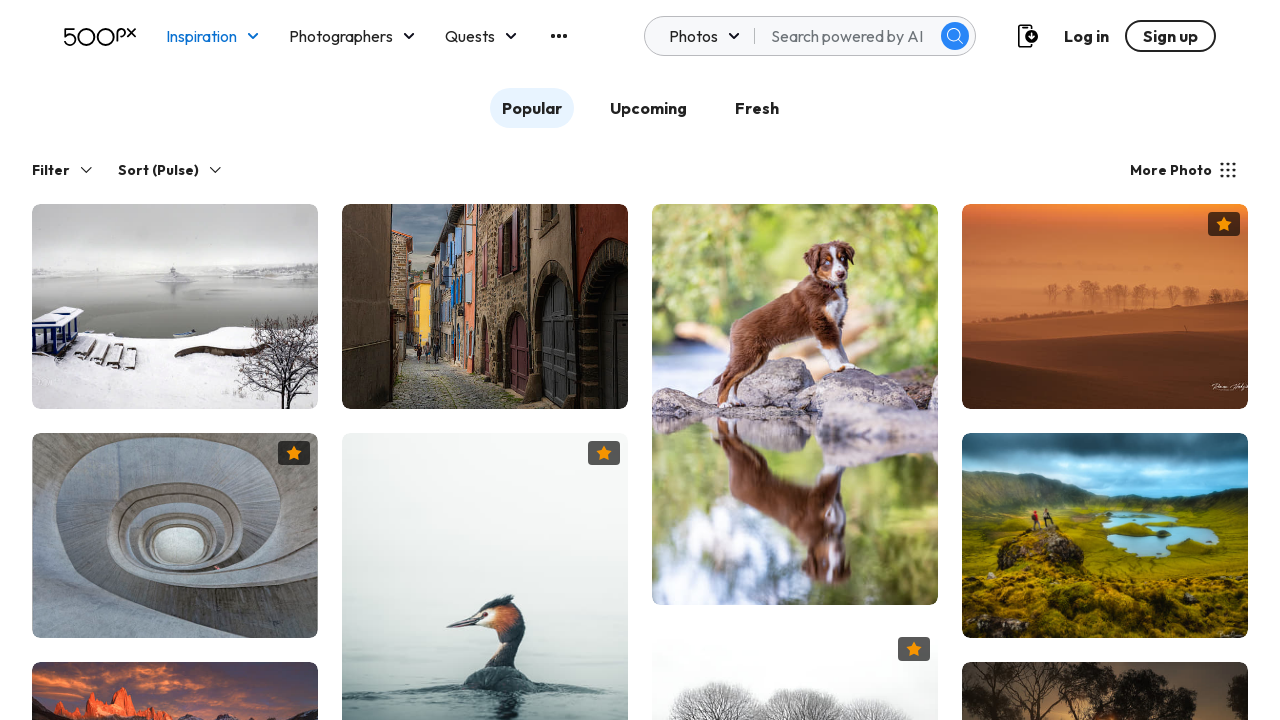

Verified popular photos grid loaded by checking for image elements
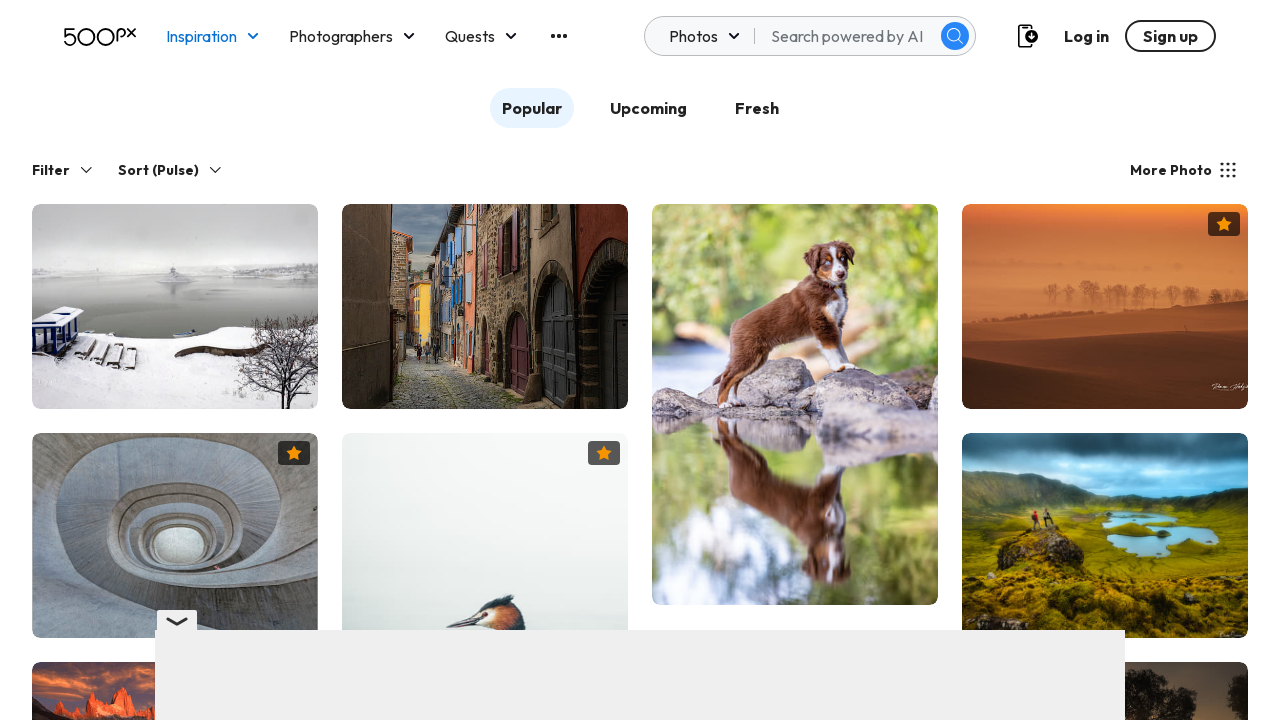

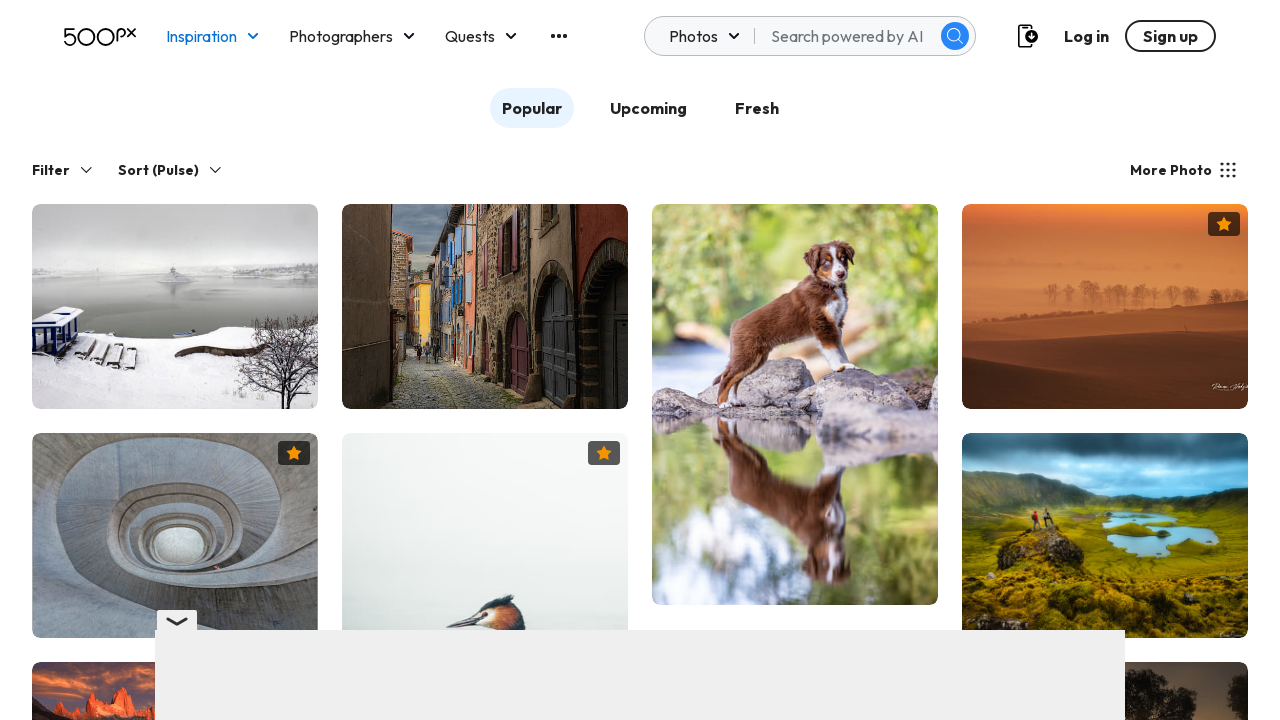